Tests displaying jQuery Growl notification messages on a webpage by injecting jQuery, jQuery Growl library, and styles, then triggering notification popups.

Starting URL: http://the-internet.herokuapp.com

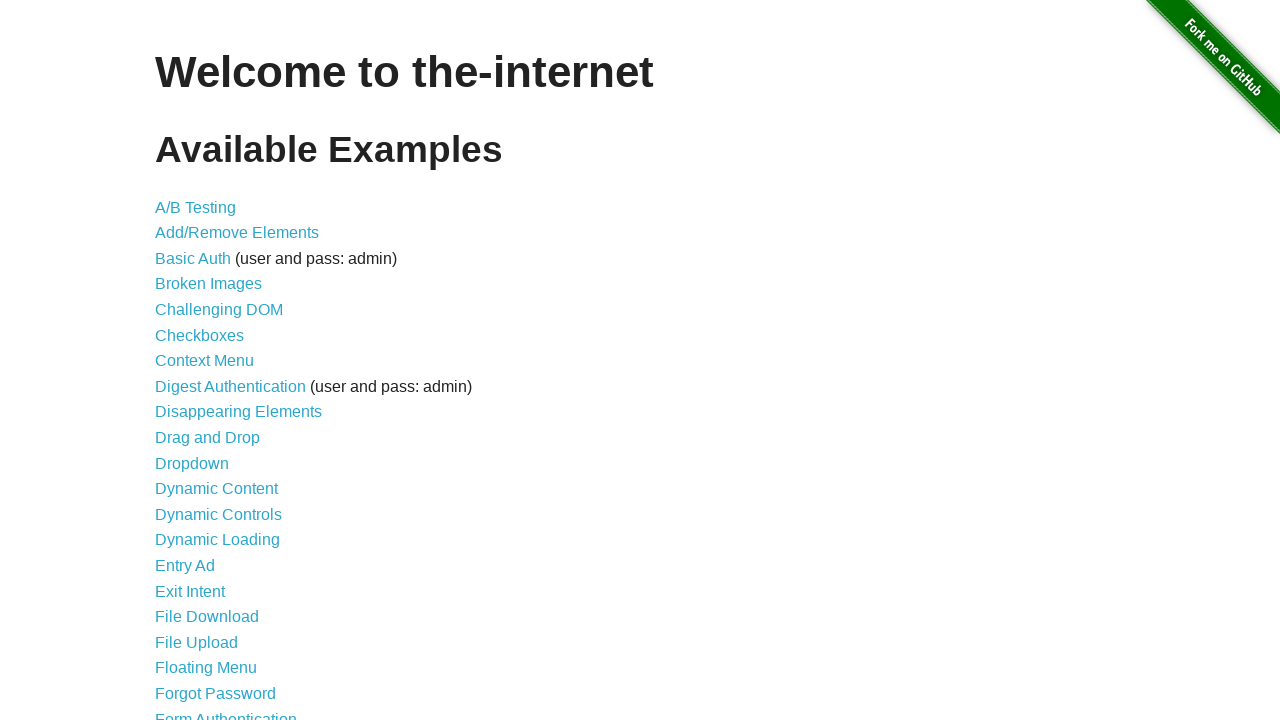

Injected jQuery library if not already present
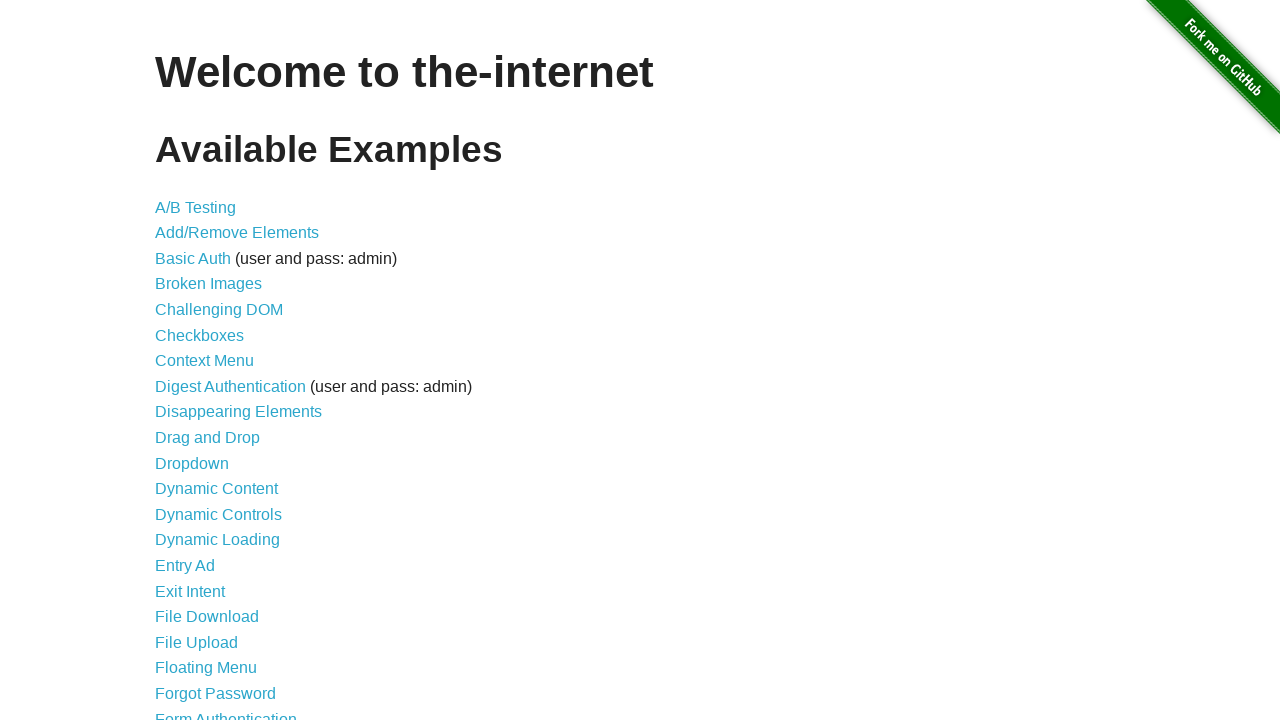

jQuery library loaded and ready
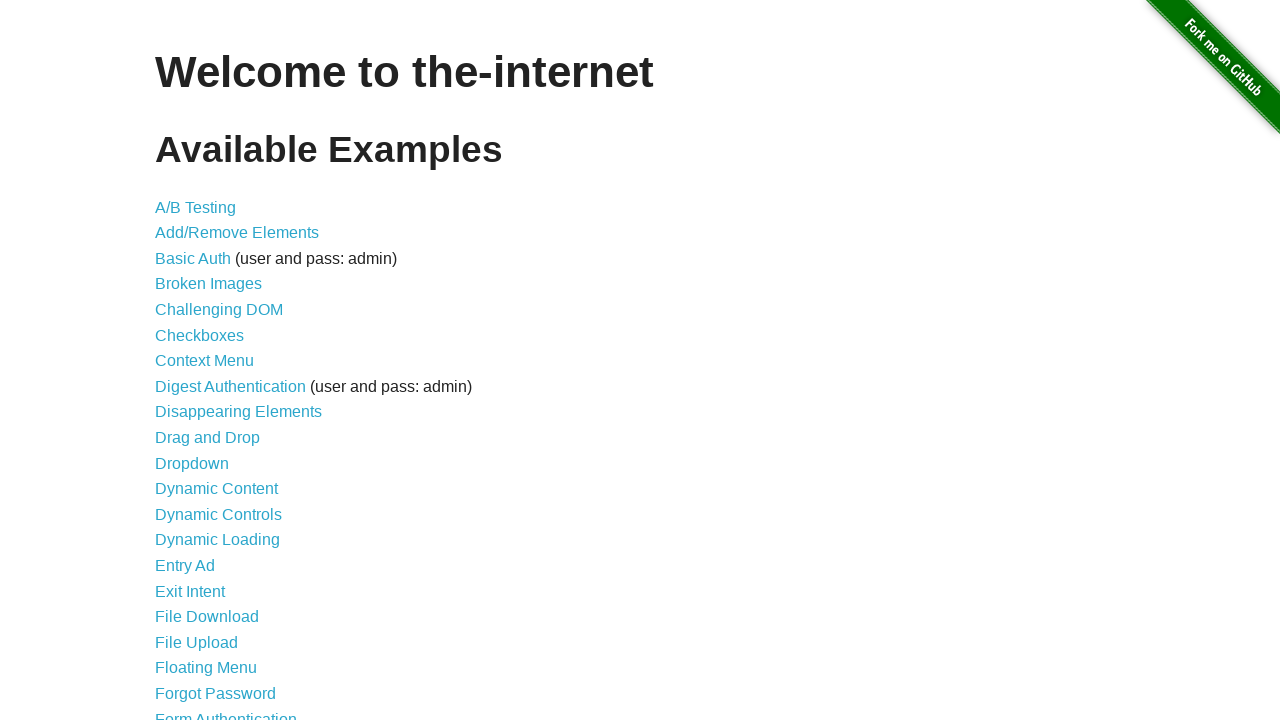

Loaded jQuery Growl library via $.getScript()
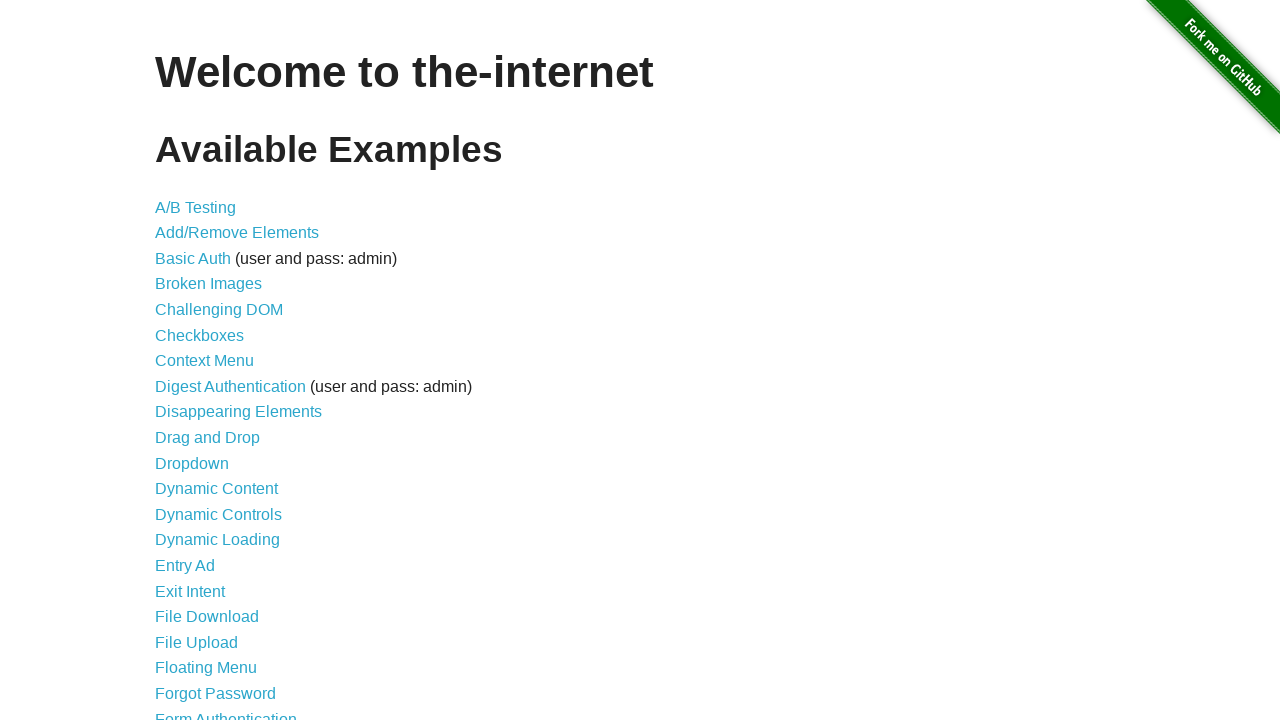

jQuery Growl library initialized and ready
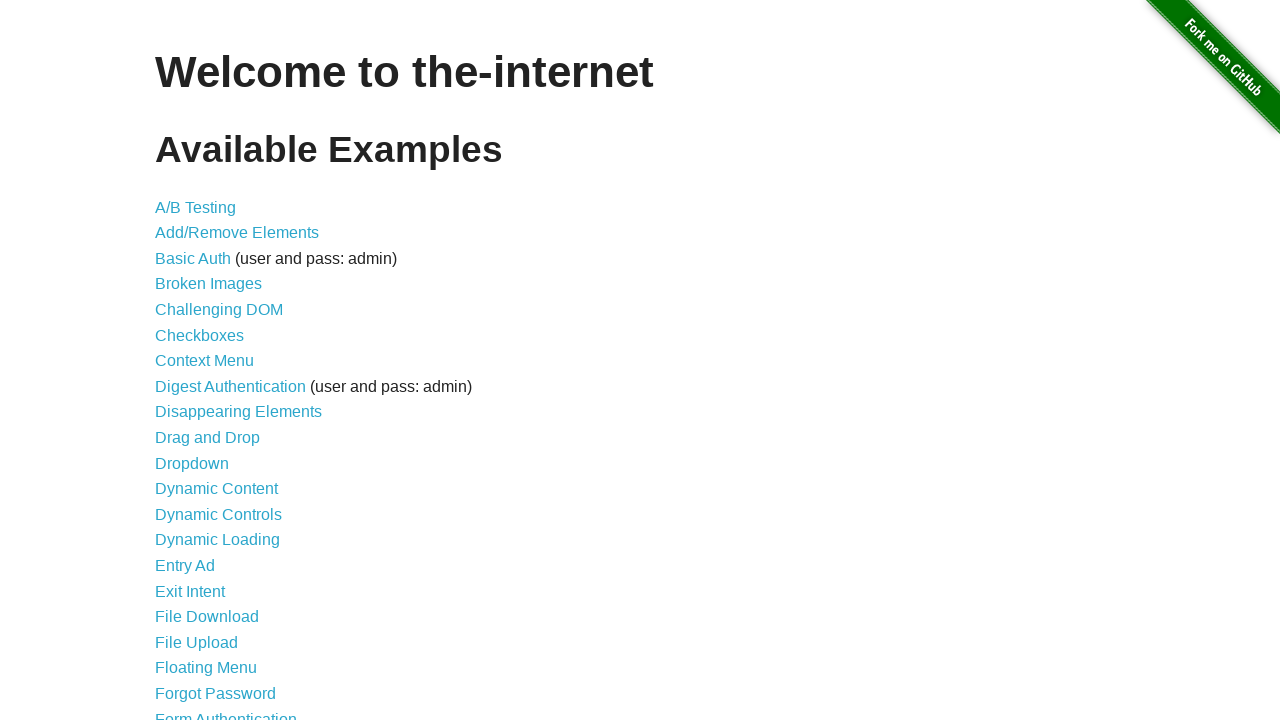

Injected jQuery Growl CSS styles into page
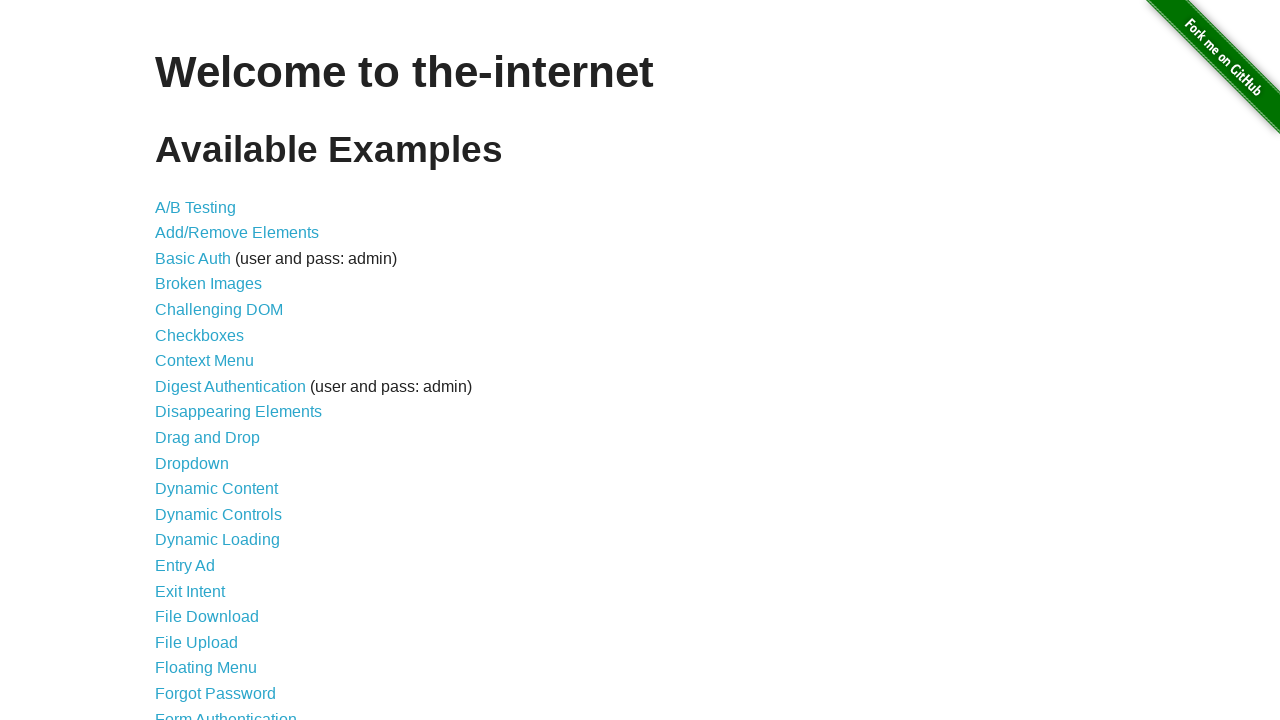

Triggered GET notification popup
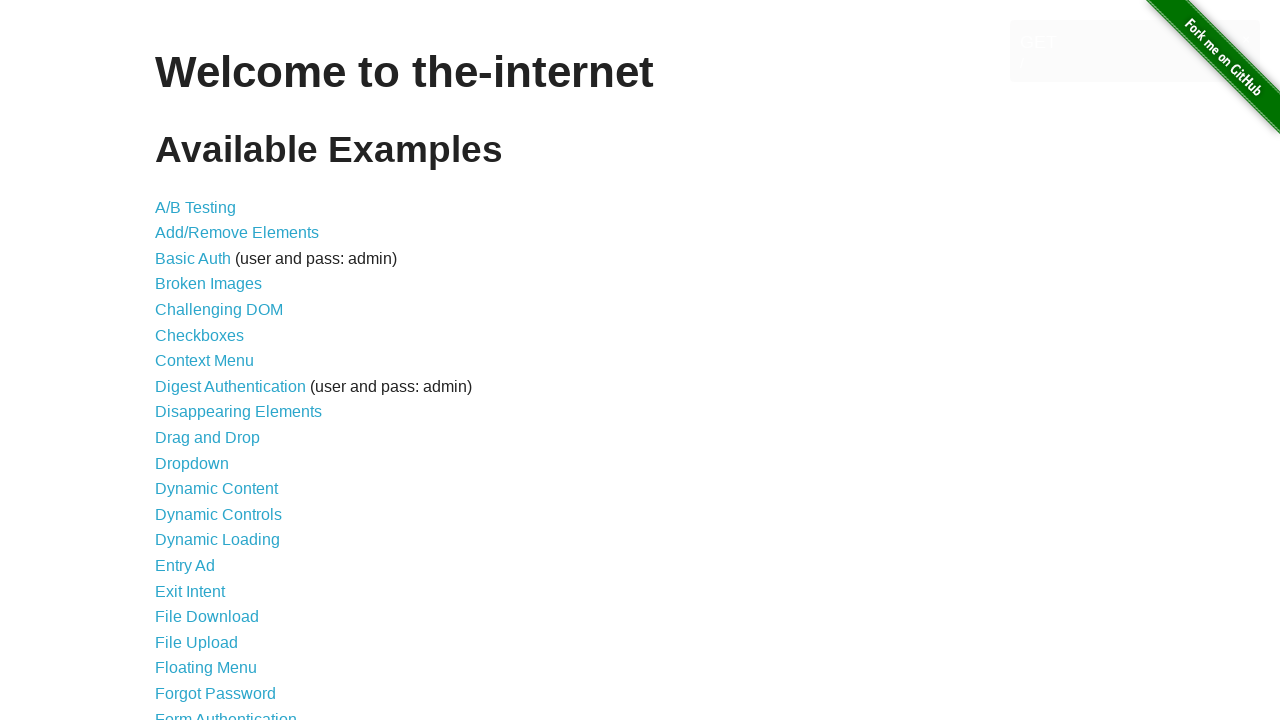

Waited 2 seconds to observe GET notification
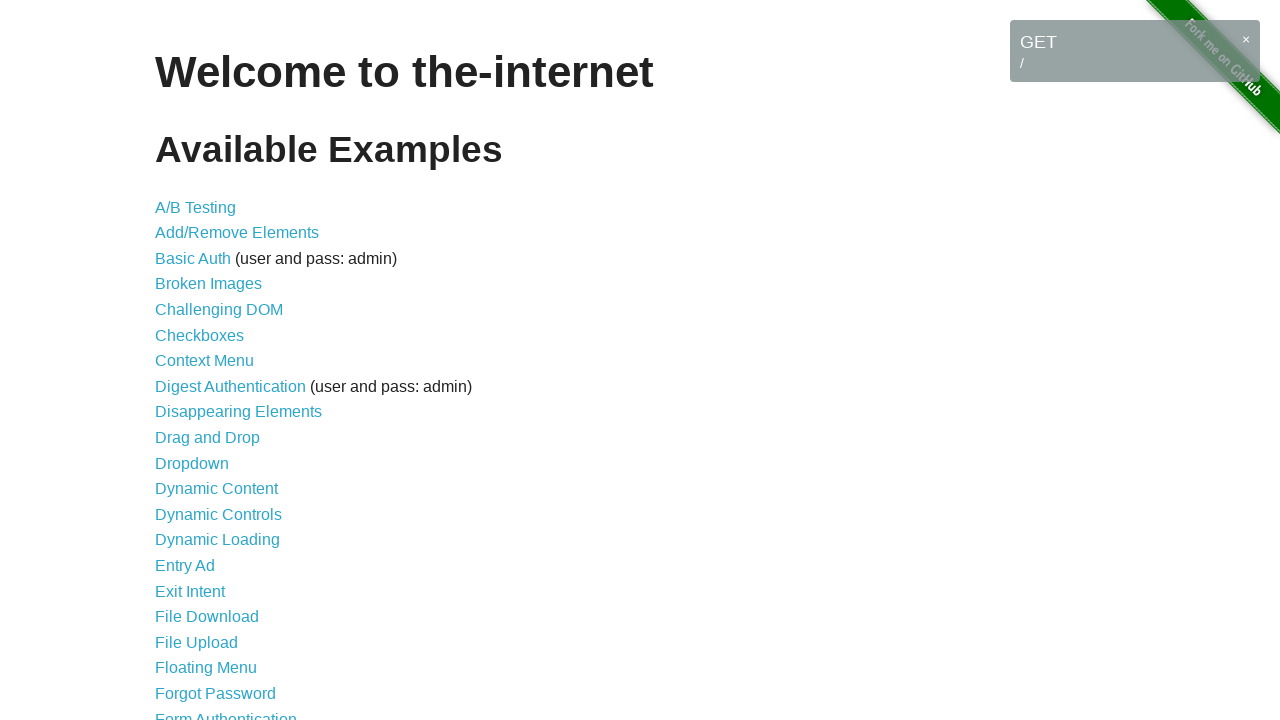

Triggered ERROR notification popup
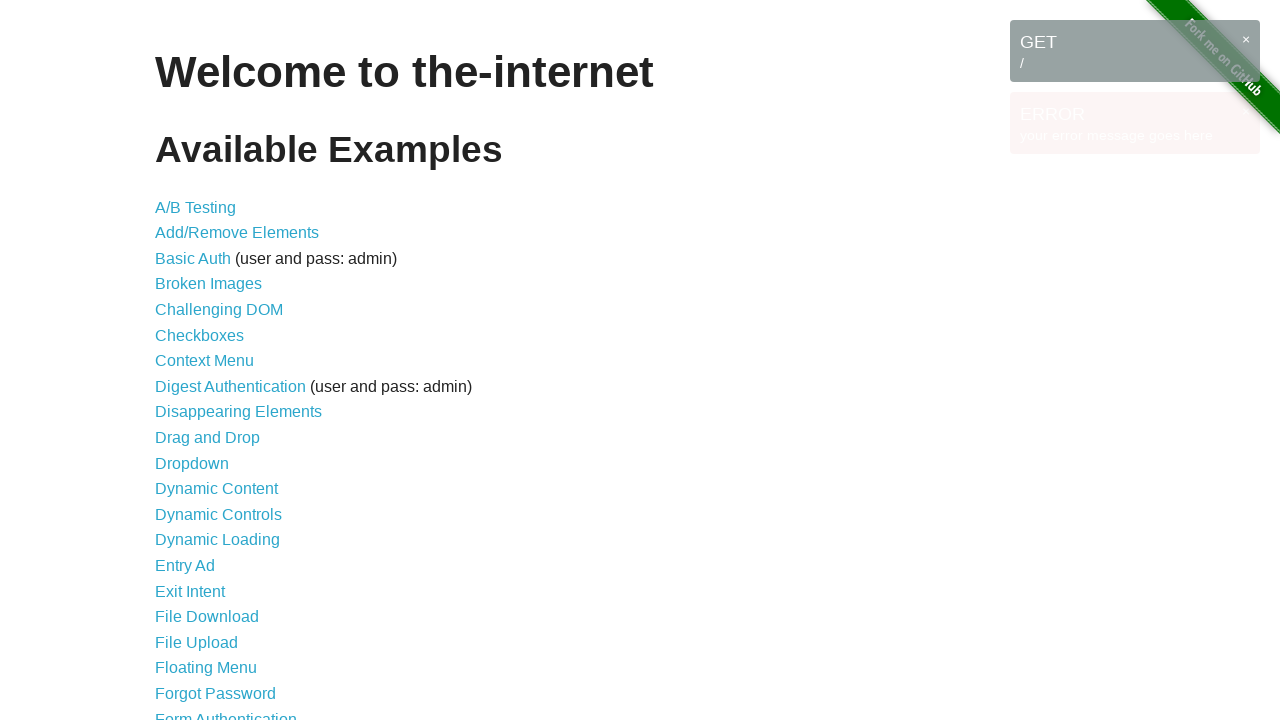

Waited 2 seconds to observe ERROR notification
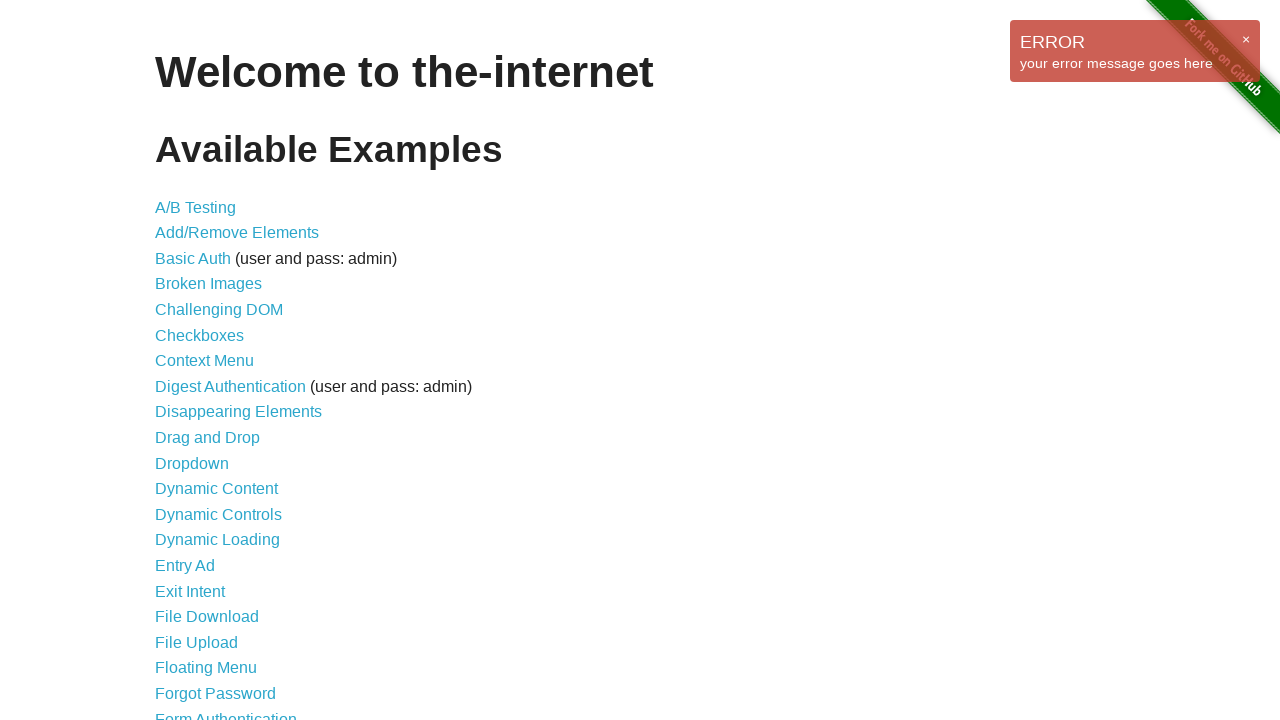

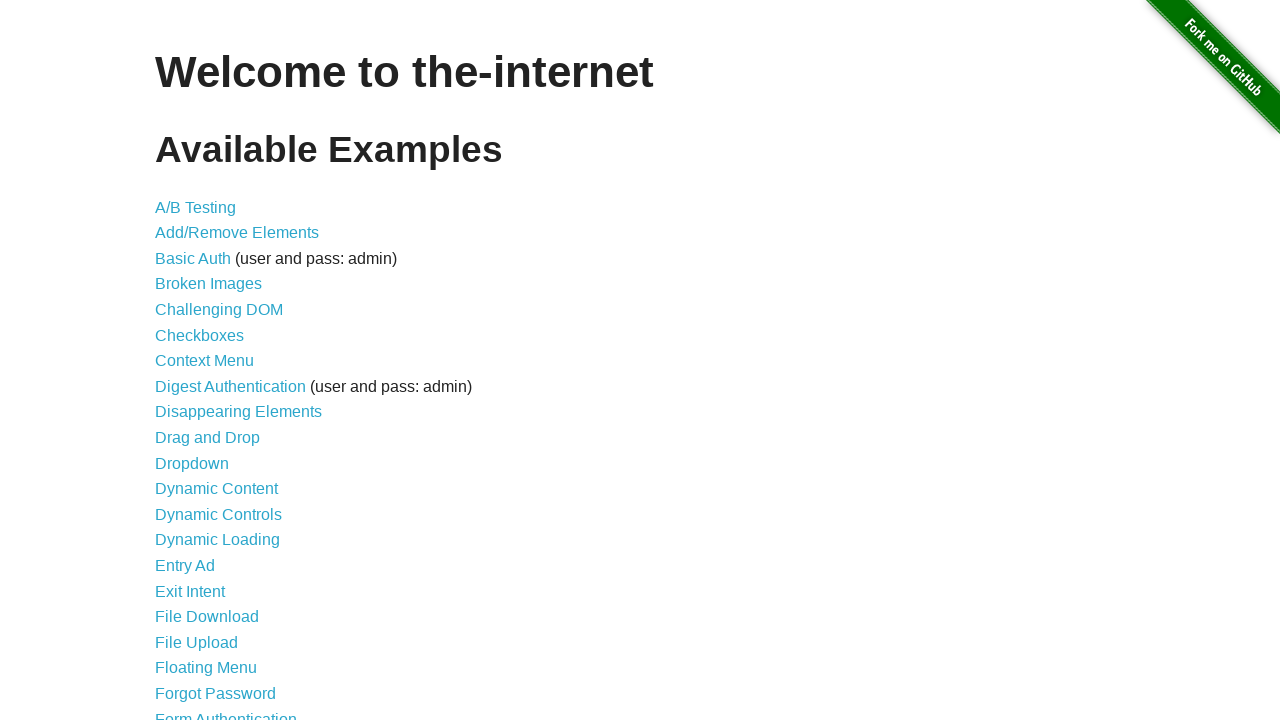